Tests clicking a hidden element button and waiting for a finish element to appear

Starting URL: https://dgotlieb.github.io/Selenium/synchronization.html

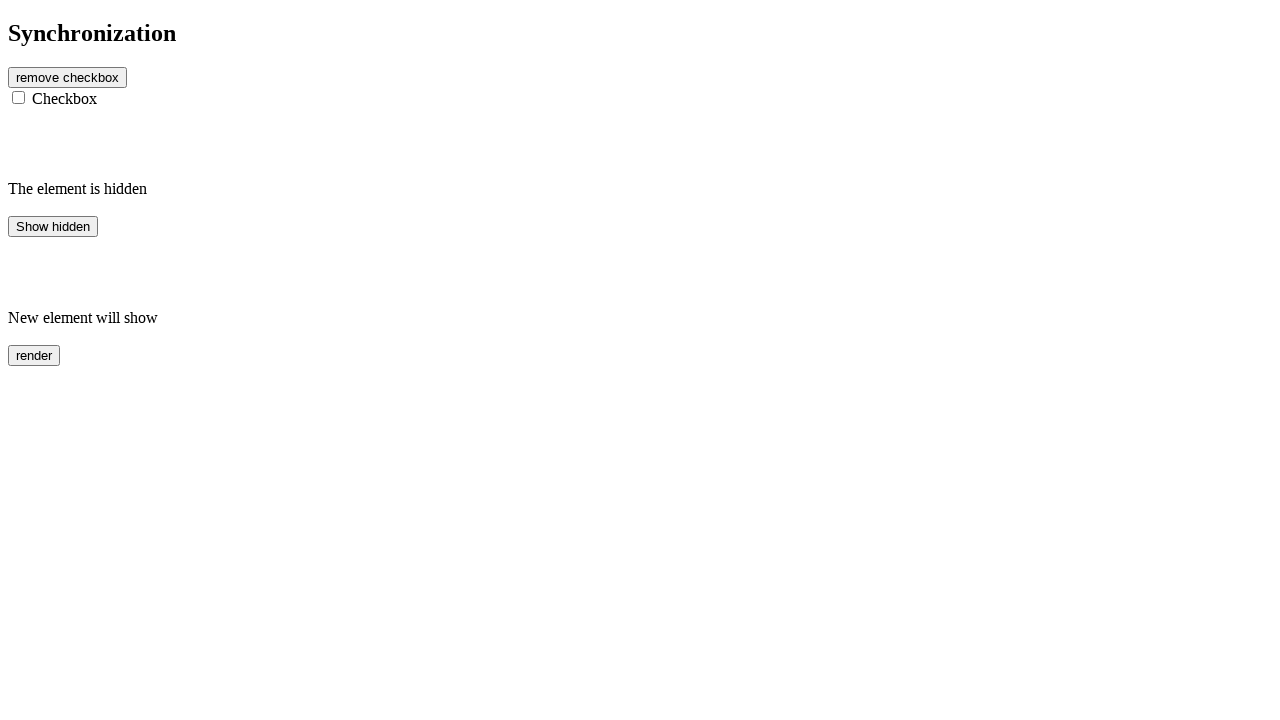

Clicked hidden button element at (53, 226) on #hidden
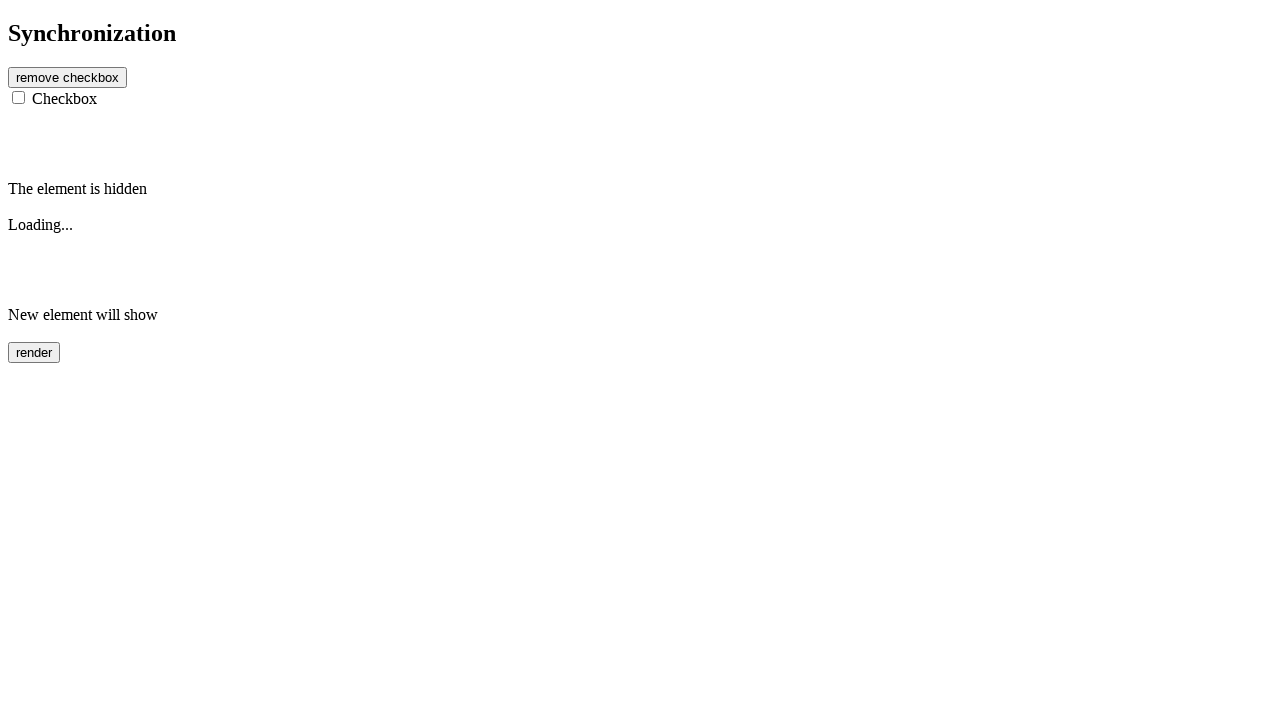

Finish element appeared after clicking hidden button
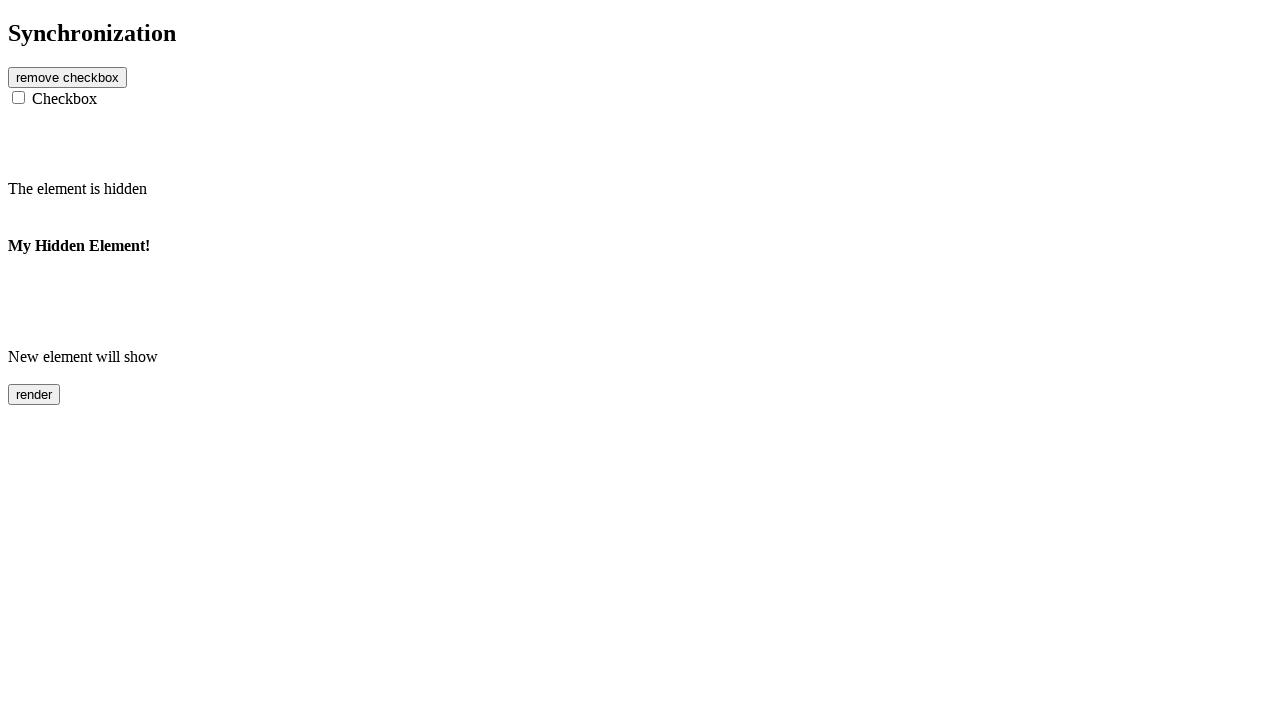

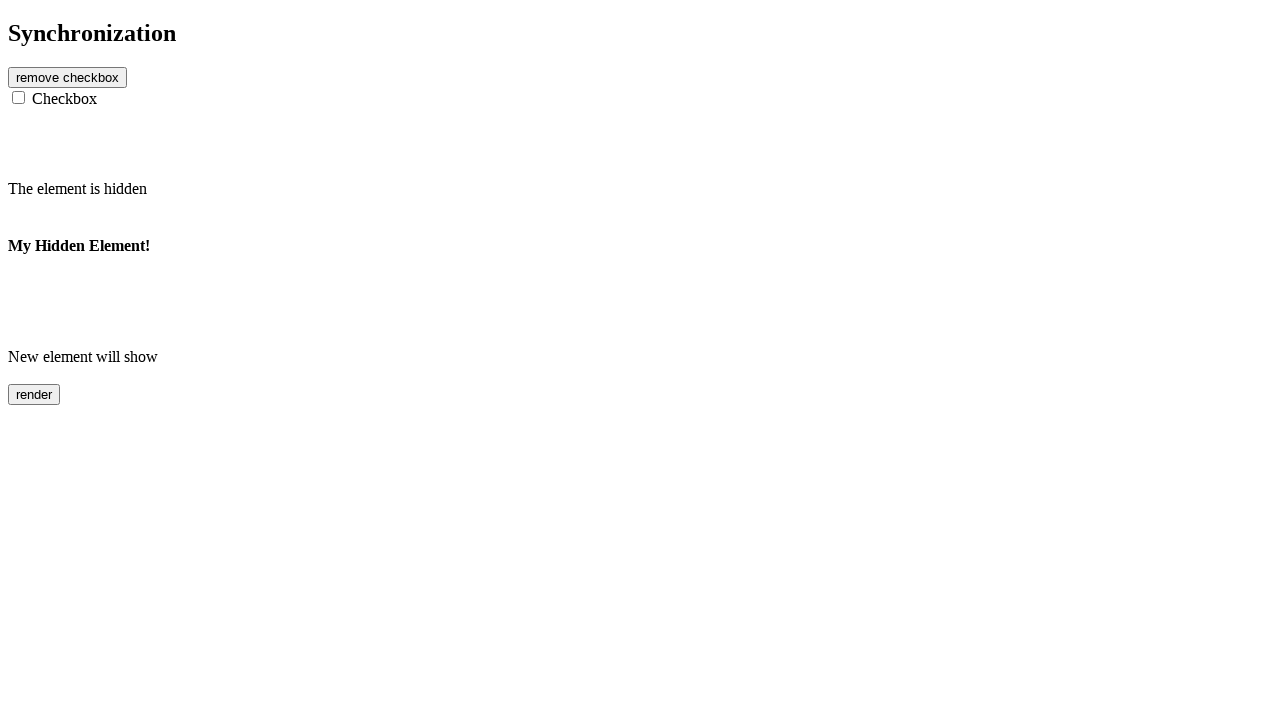